Tests the DemoQA Elements text box form by clicking on the text box section, filling in user details (name, email, current address, permanent address), and submitting the form.

Starting URL: https://demoqa.com/elements

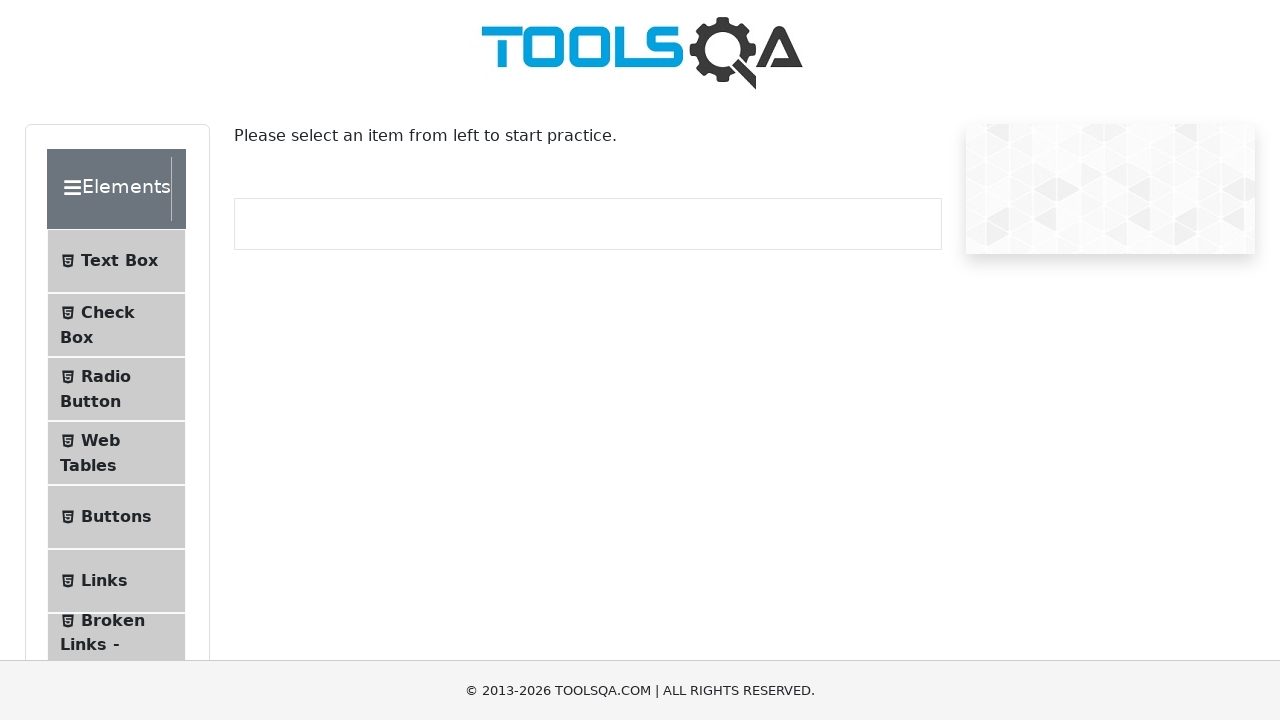

Clicked on Text Box menu item at (119, 261) on text=Text Box
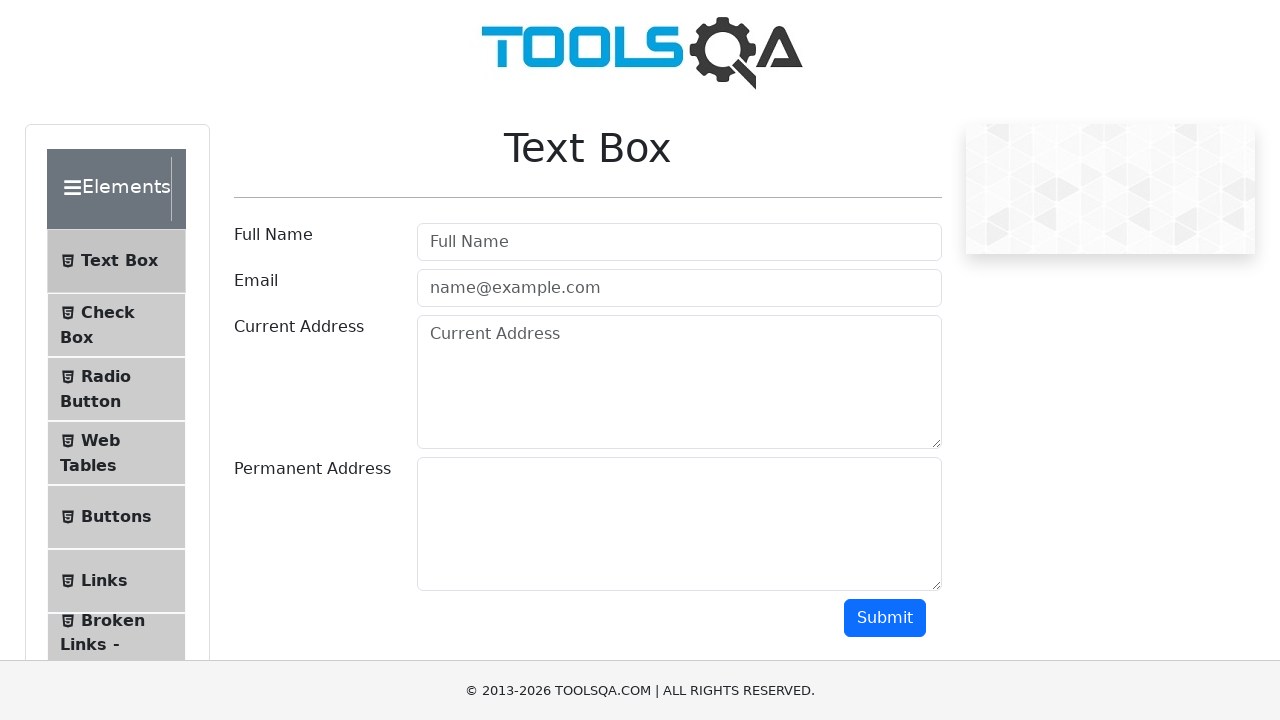

Text Box form loaded and userName field is visible
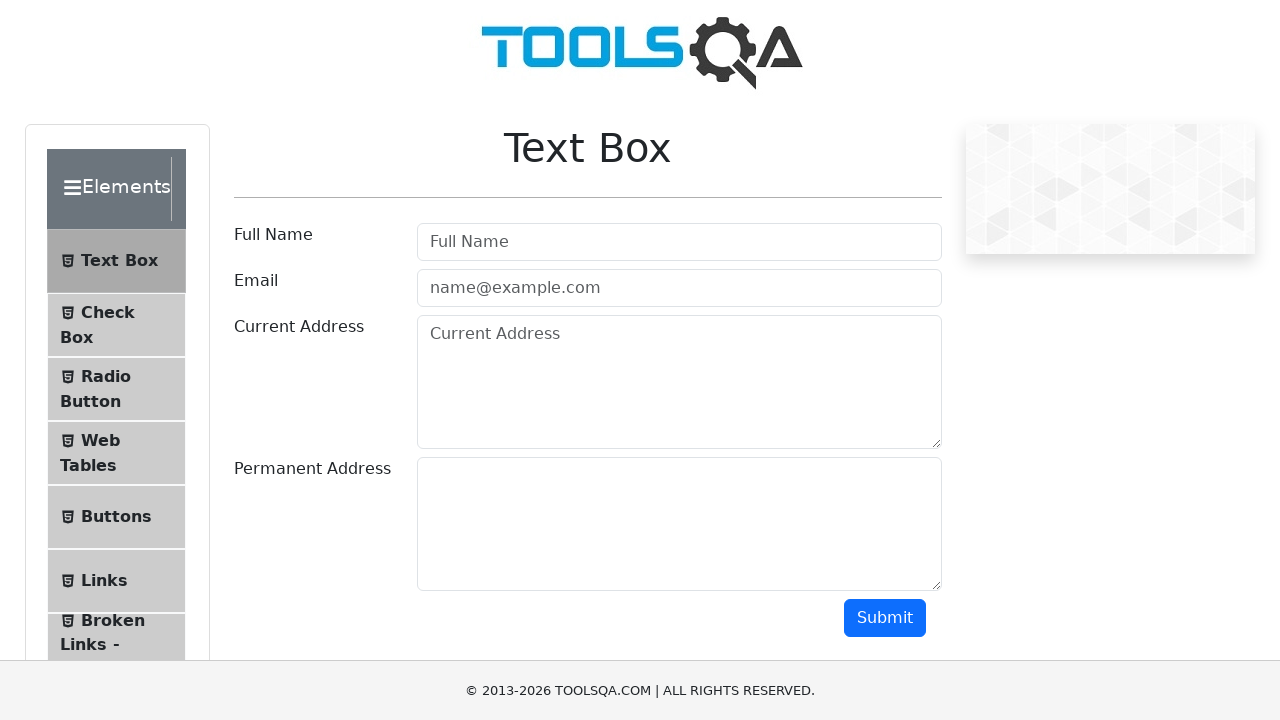

Filled in full name field with 'Edwin Tovar' on #userName
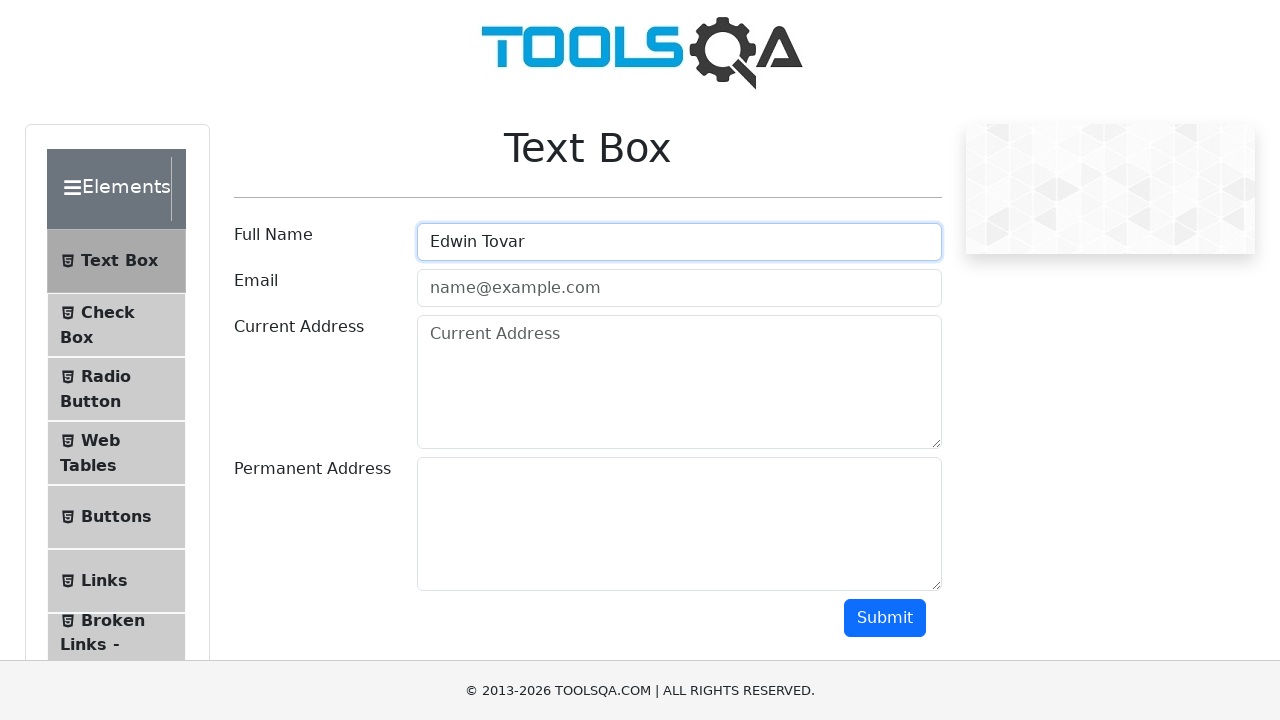

Filled in email field with 'edwintovaraladejo@gmail.com' on #userEmail
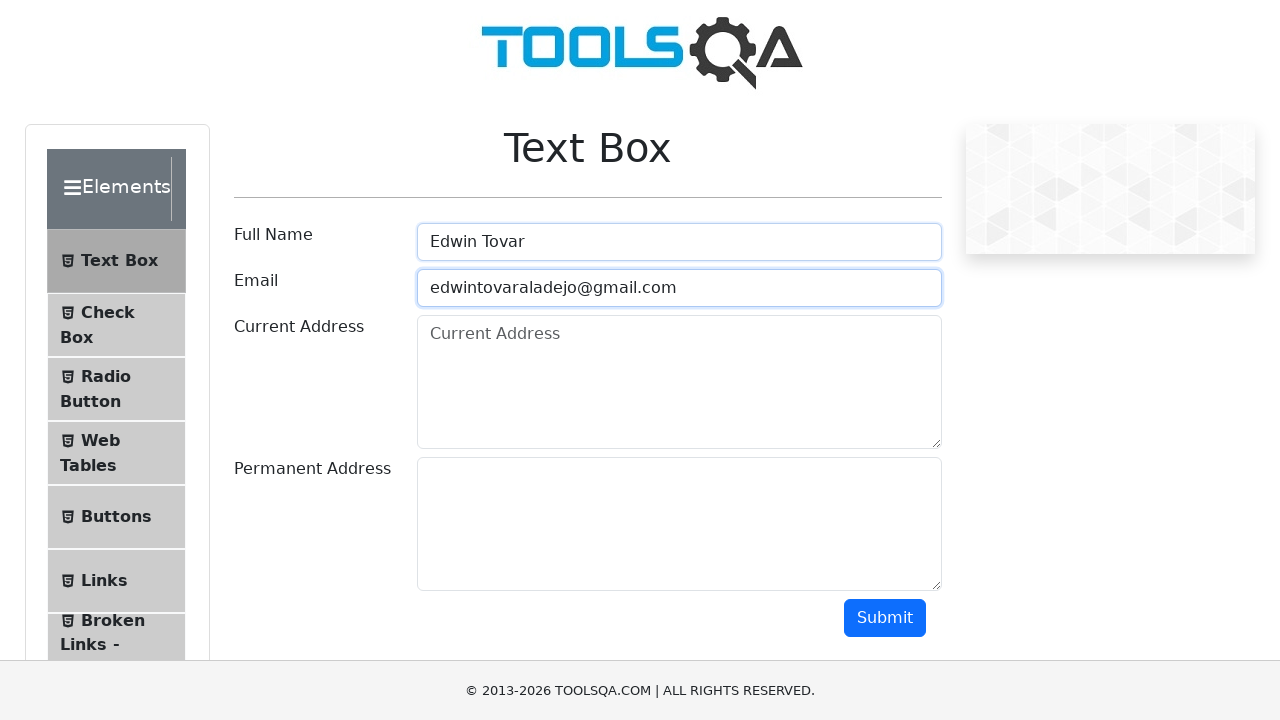

Filled in current address field with 'Ciudad Autonoma de Buenos Aires' on #currentAddress
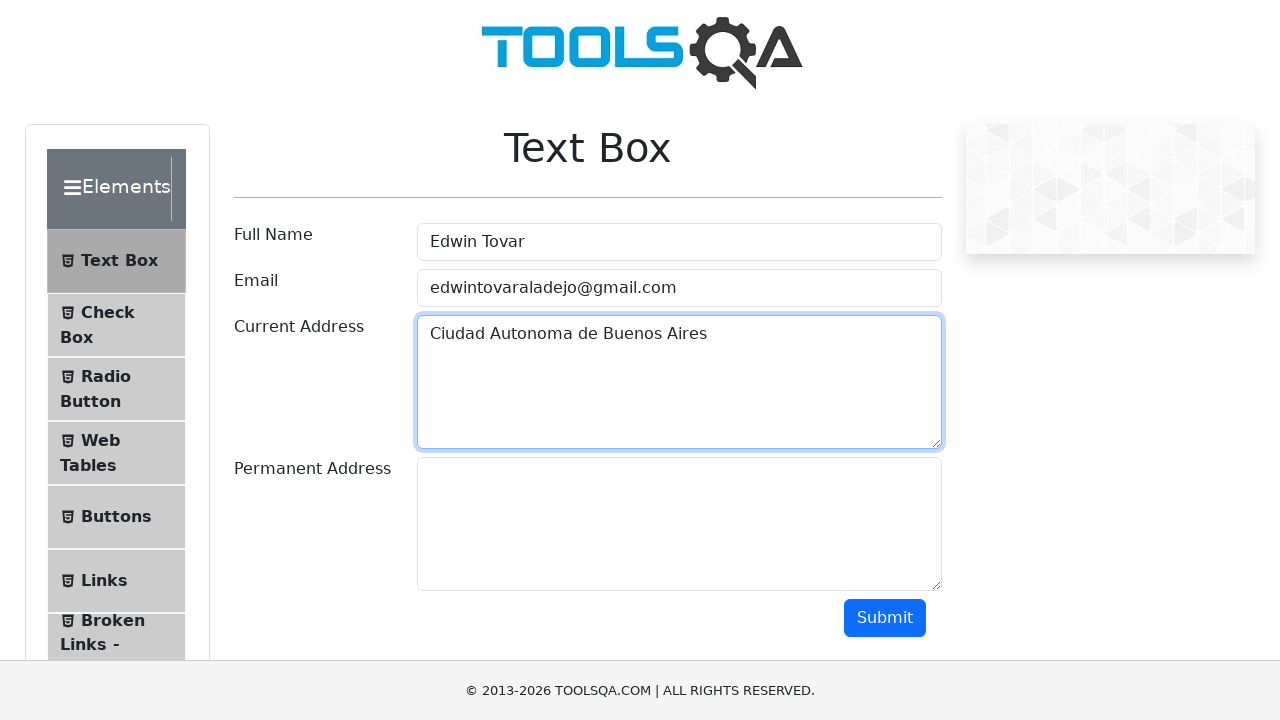

Filled in permanent address field with 'Ciudad Autonoma de Buenos Aires, Argentina' on #permanentAddress
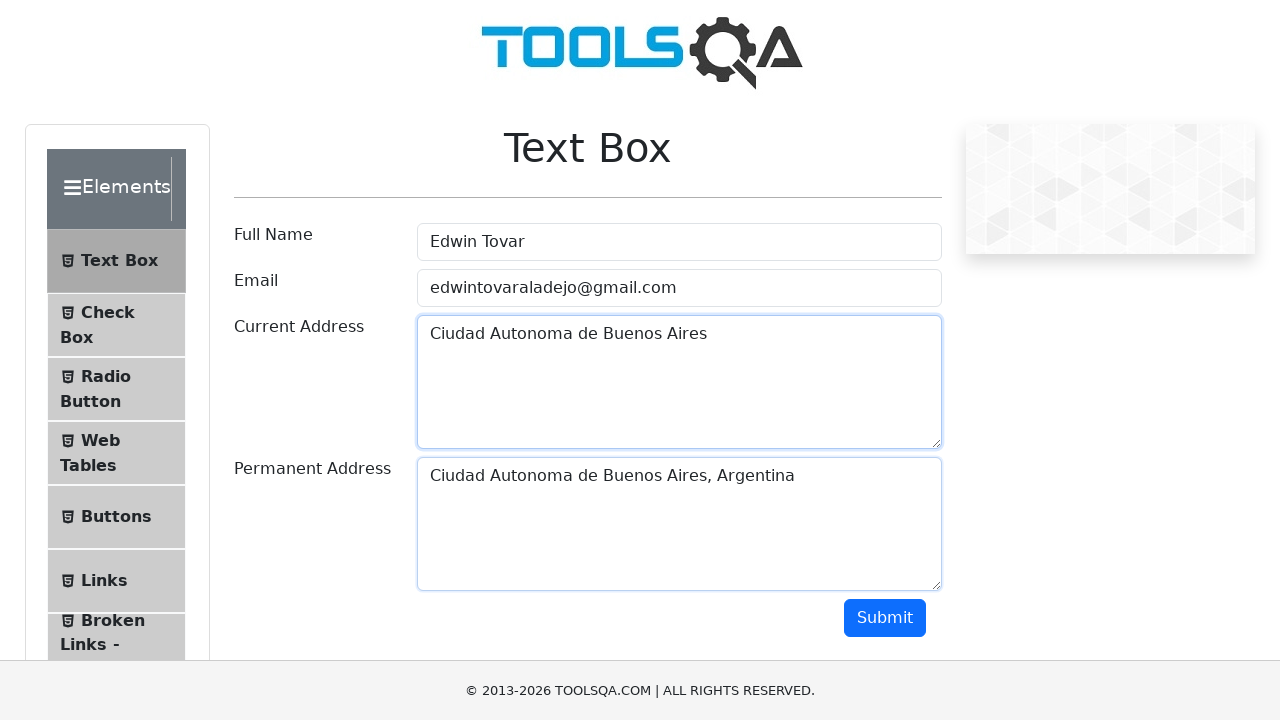

Clicked submit button to submit the form at (885, 618) on #submit
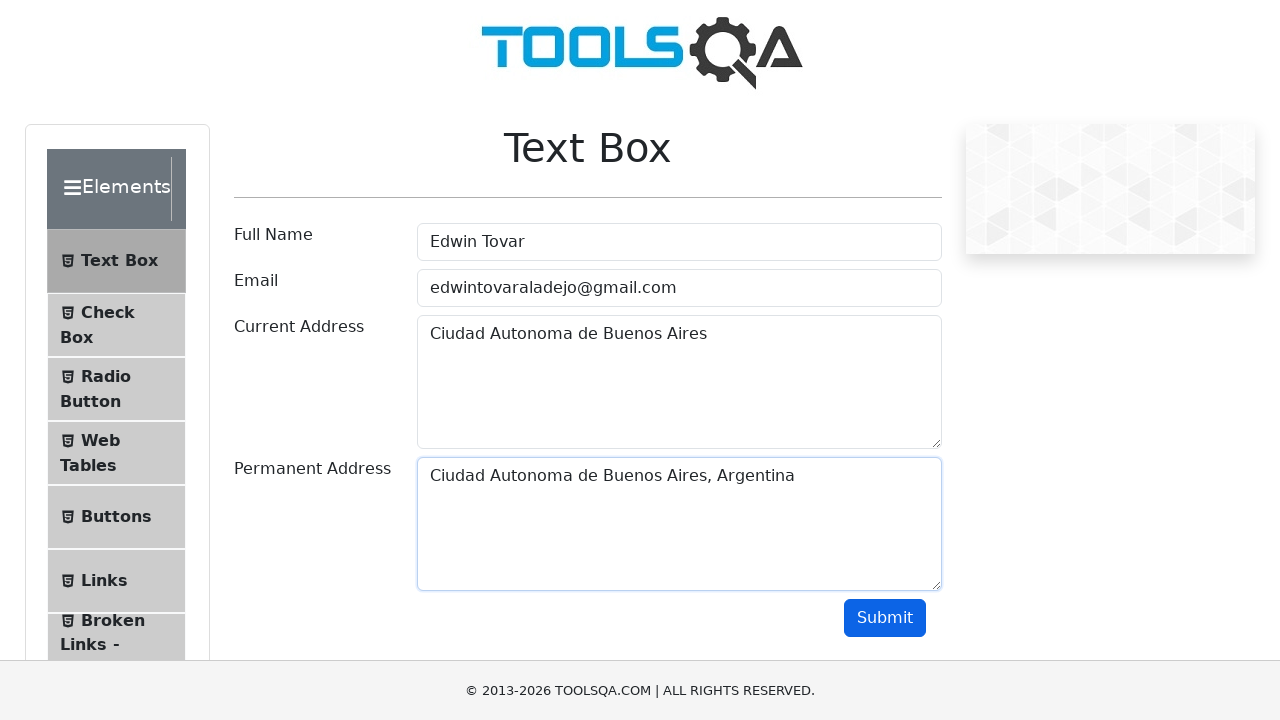

Form submission output appeared on page
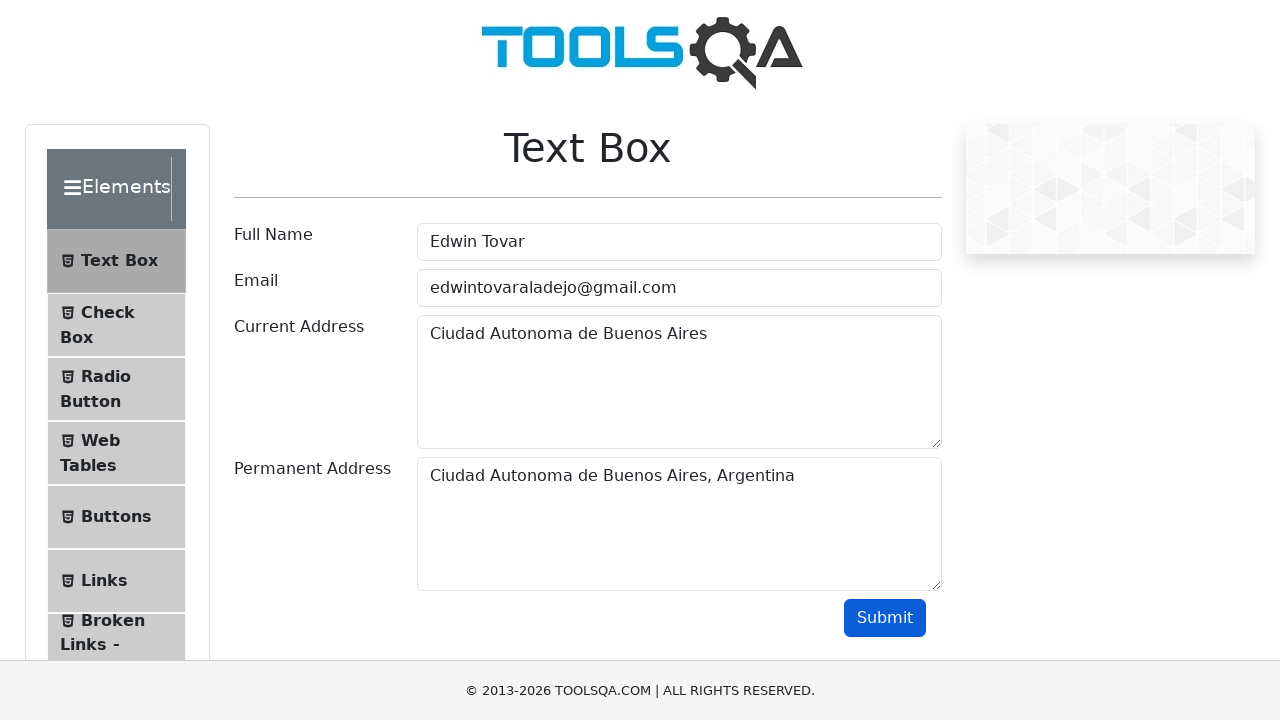

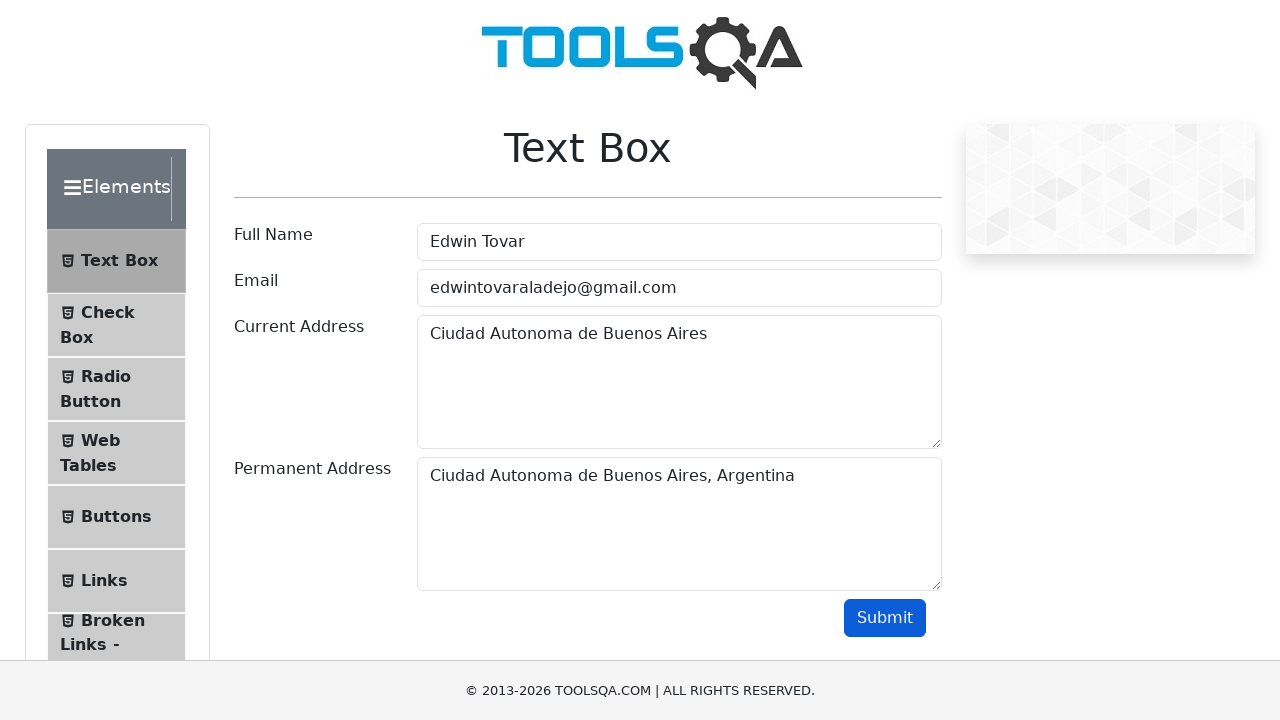